Tests the search functionality by entering a query that returns results and verifies that search results are displayed

Starting URL: https://playwright.dev/docs/intro

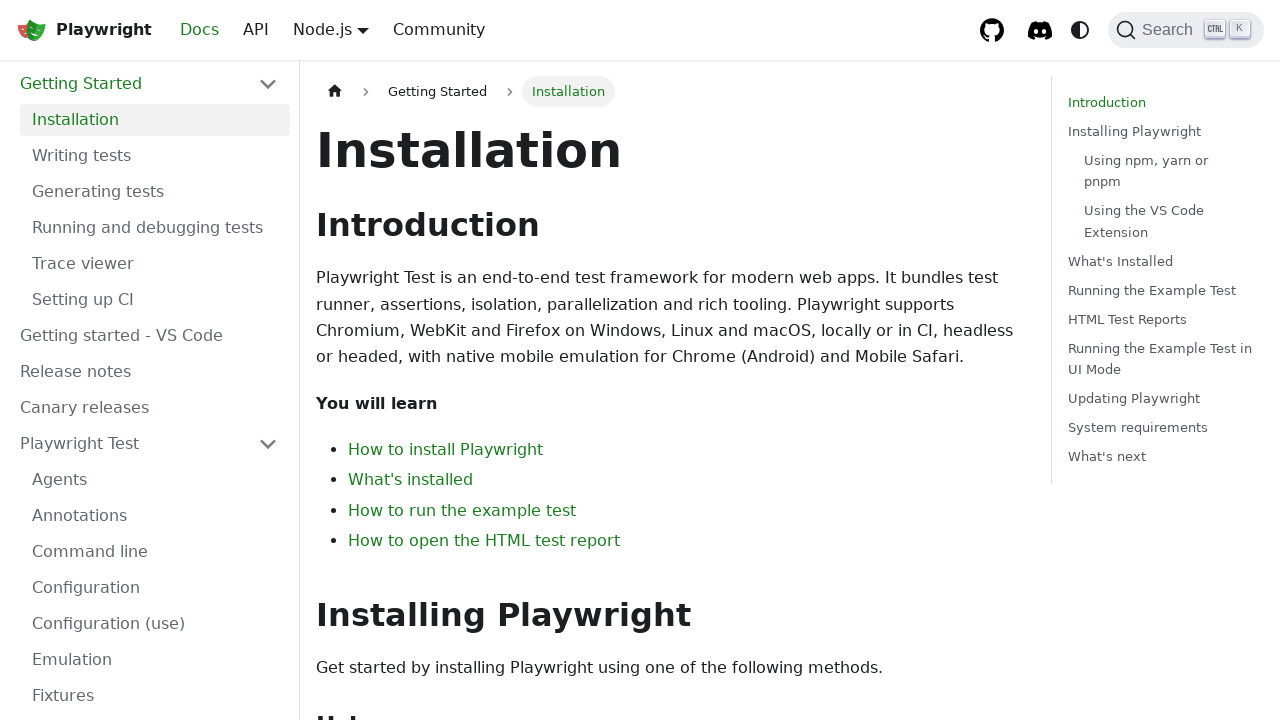

Clicked search button to open search dialog at (1186, 30) on internal:role=button[name="Search"i]
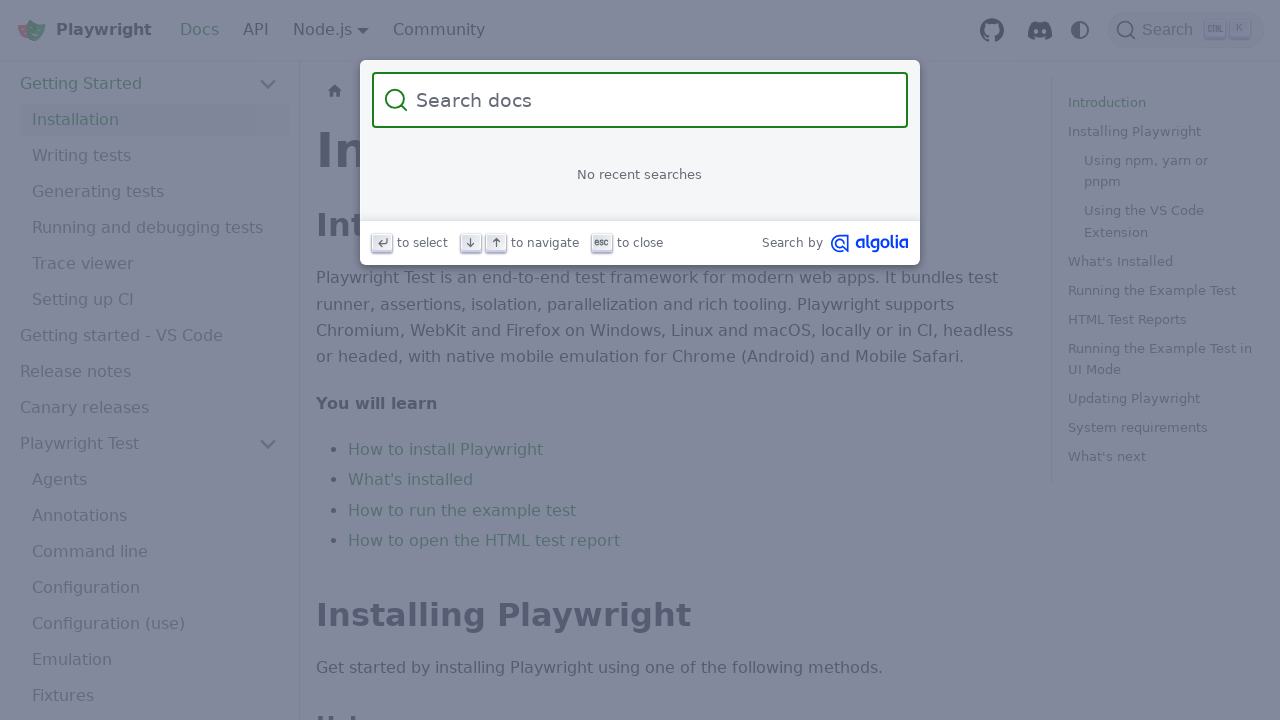

Clicked on search input field at (652, 100) on internal:attr=[placeholder="Search docs"i]
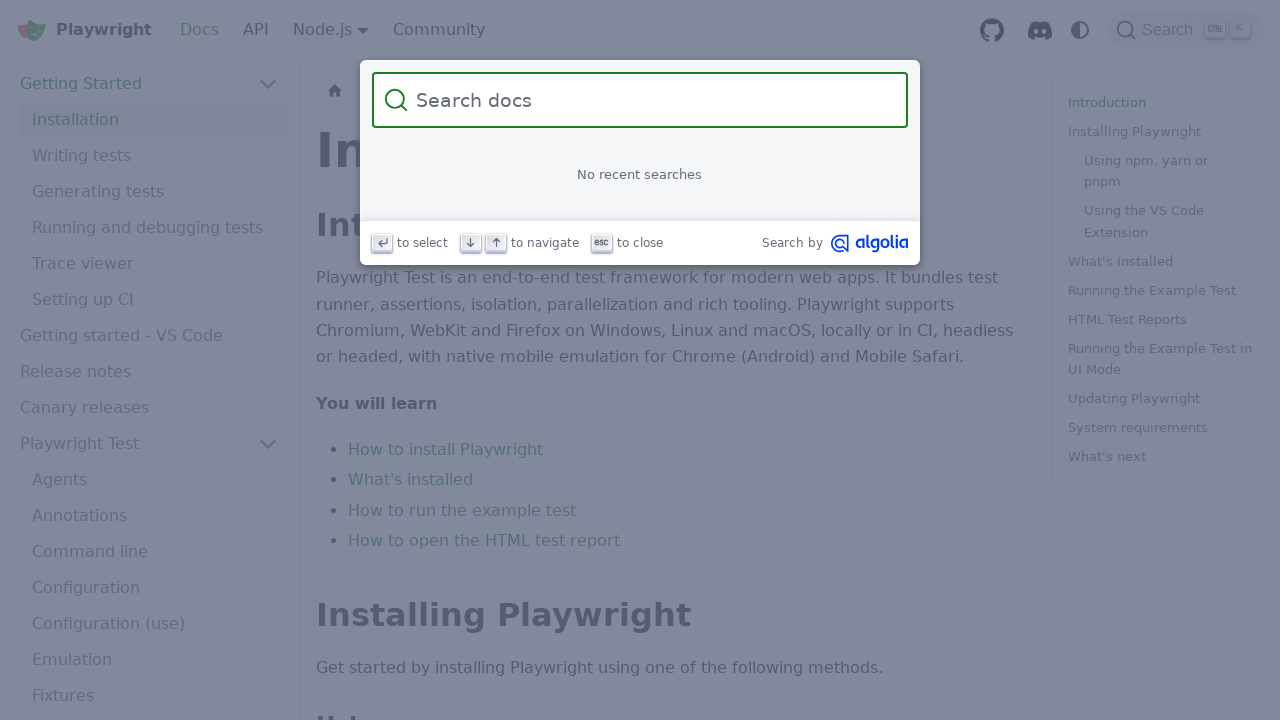

Filled search input with 'havetext' query on internal:attr=[placeholder="Search docs"i]
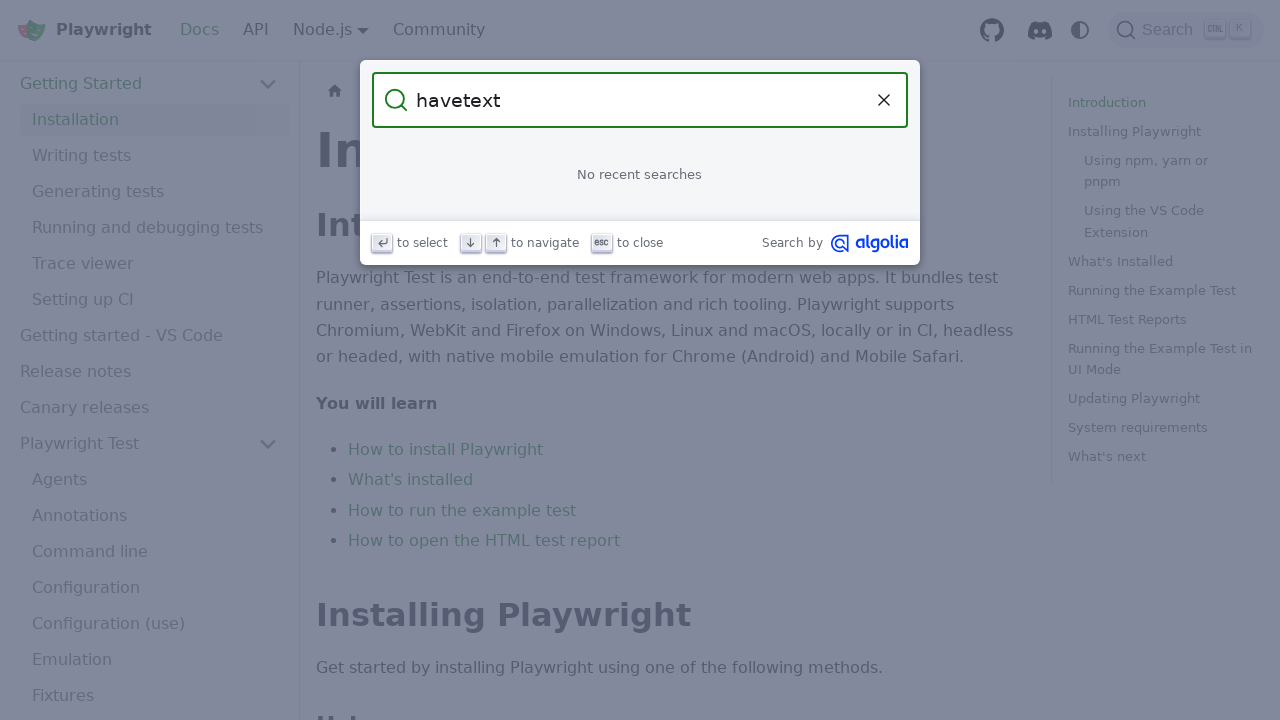

Search results appeared and loaded
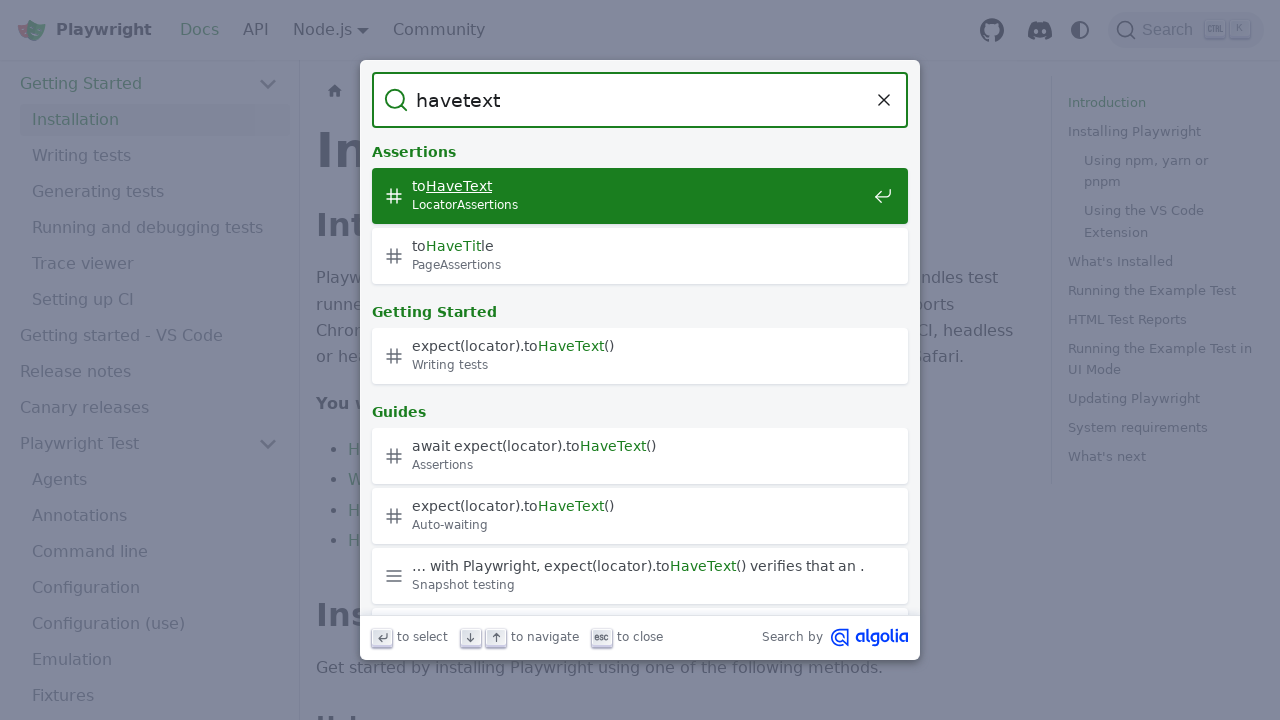

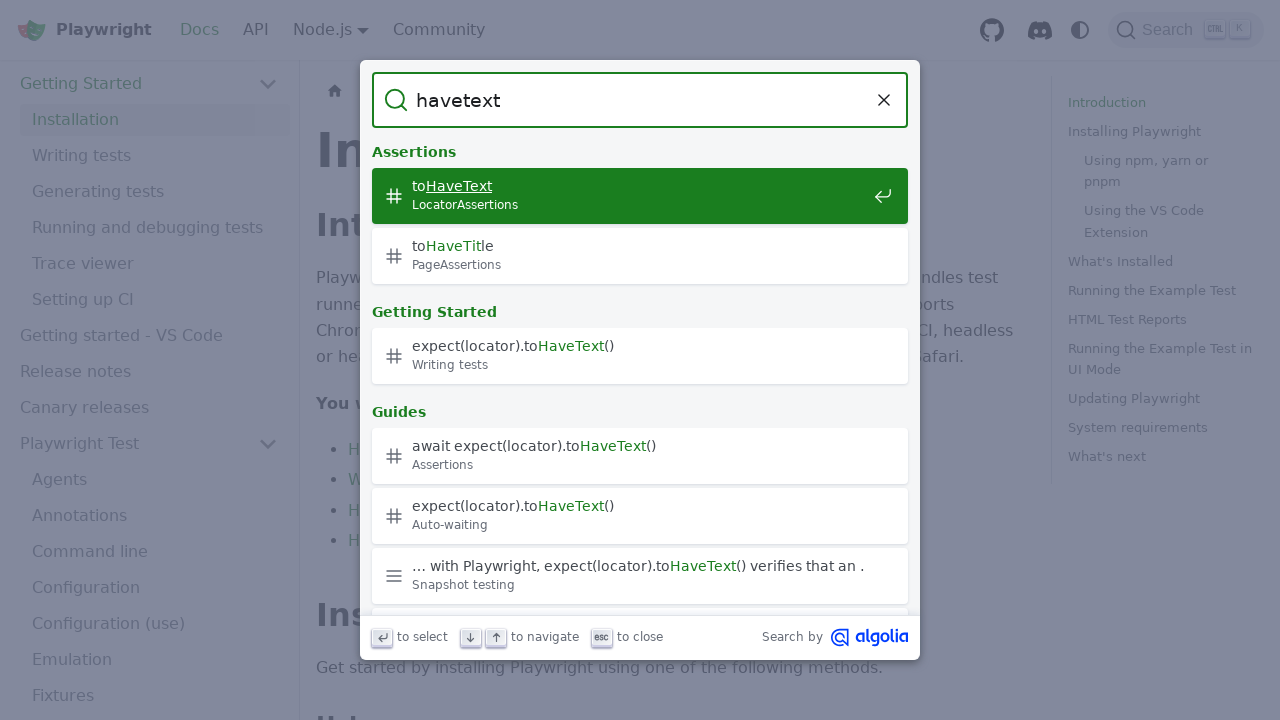